Tests the forgot password functionality by navigating to the password reset page and filling in email and new password fields

Starting URL: https://rahulshettyacademy.com/client

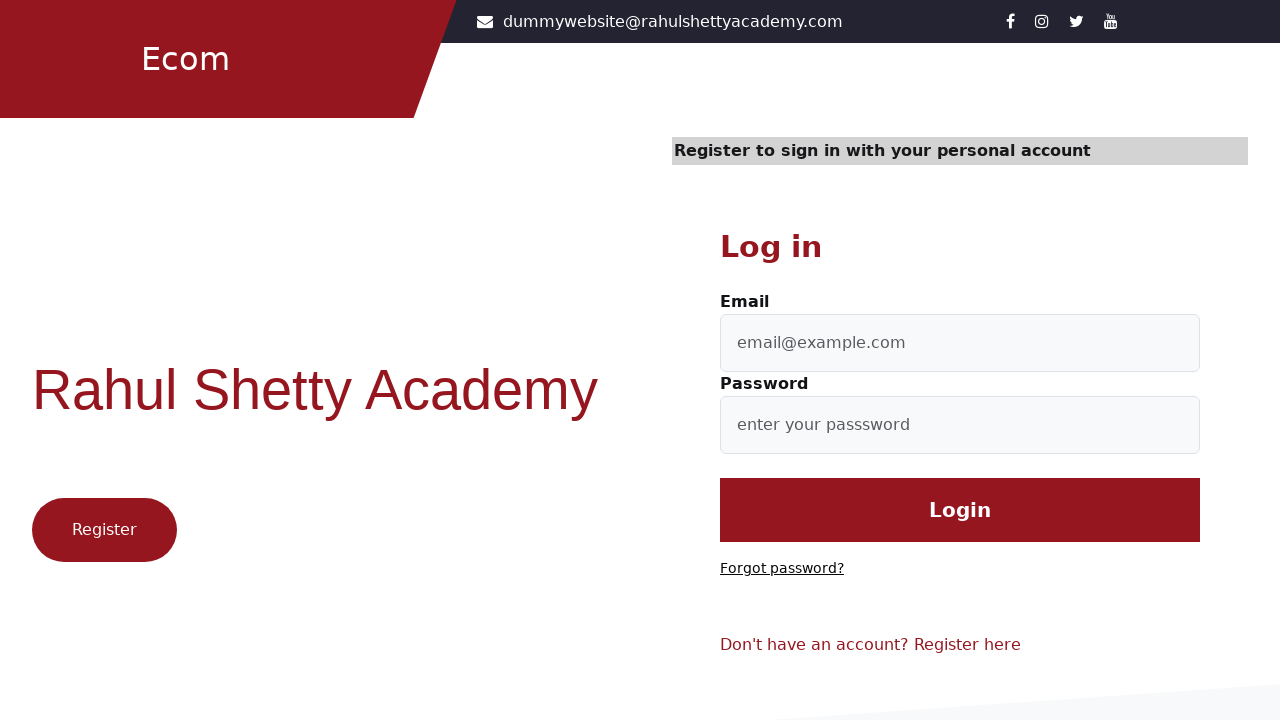

Navigated to https://rahulshettyacademy.com/client
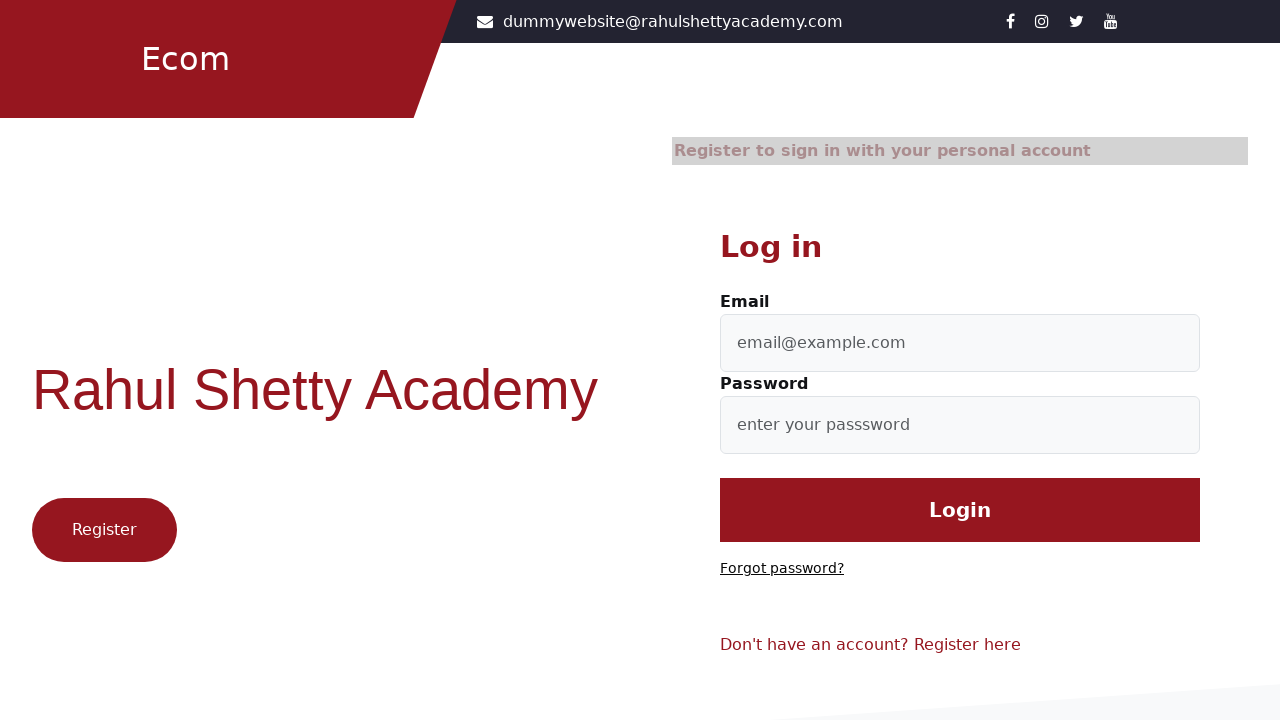

Clicked on 'Forgot password?' link at (782, 569) on text='Forgot password?'
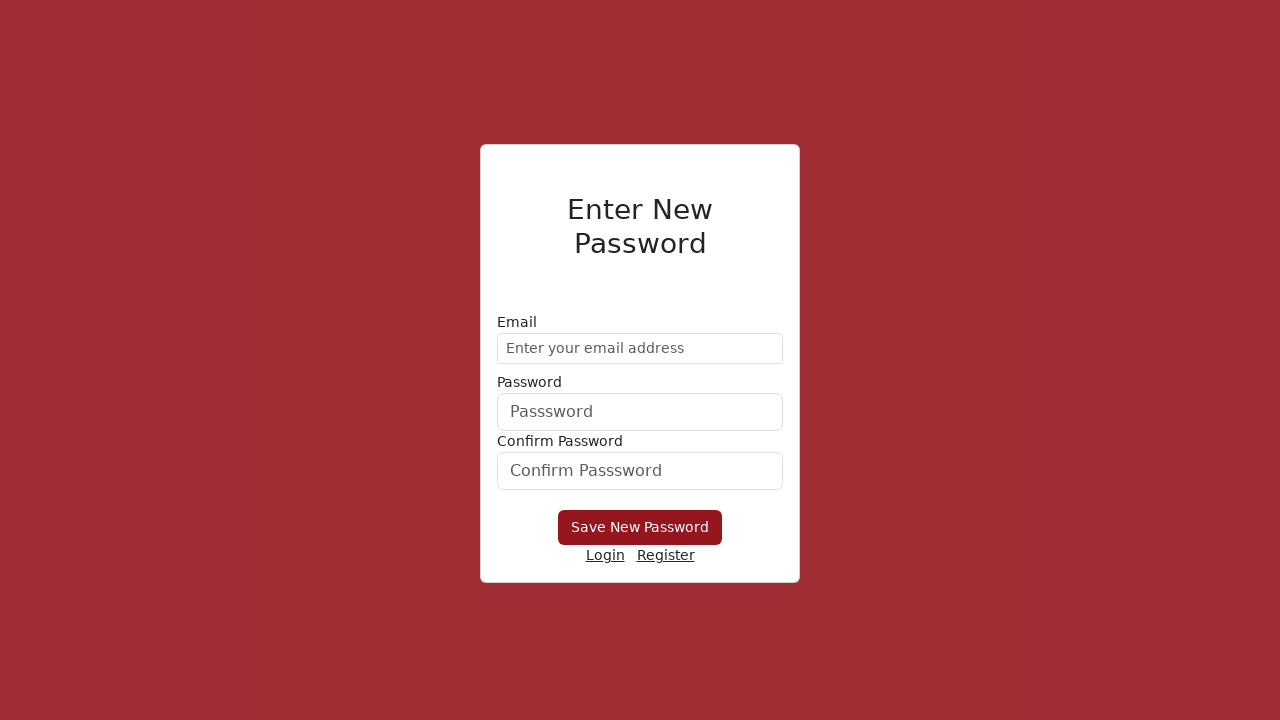

Filled email field with 'demo@gmail.com' on //input[@type='email']
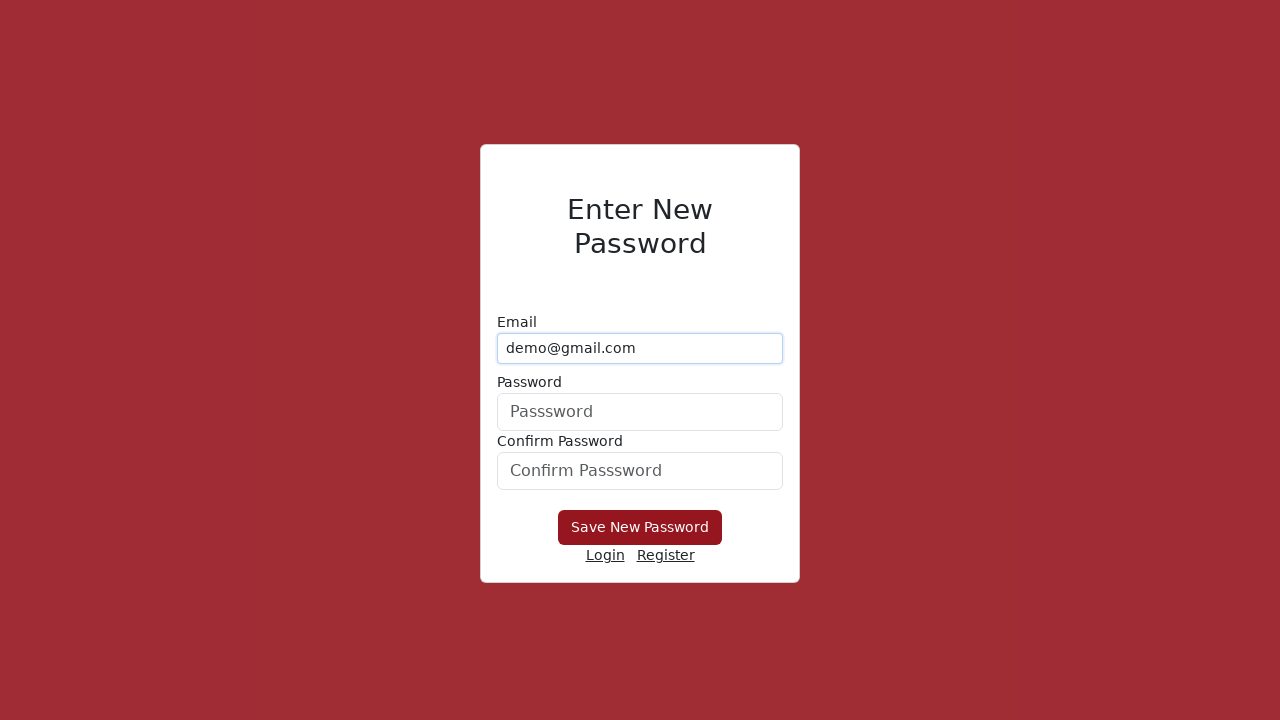

Filled new password field with 'Hello@1234' on form div:nth-child(2) input
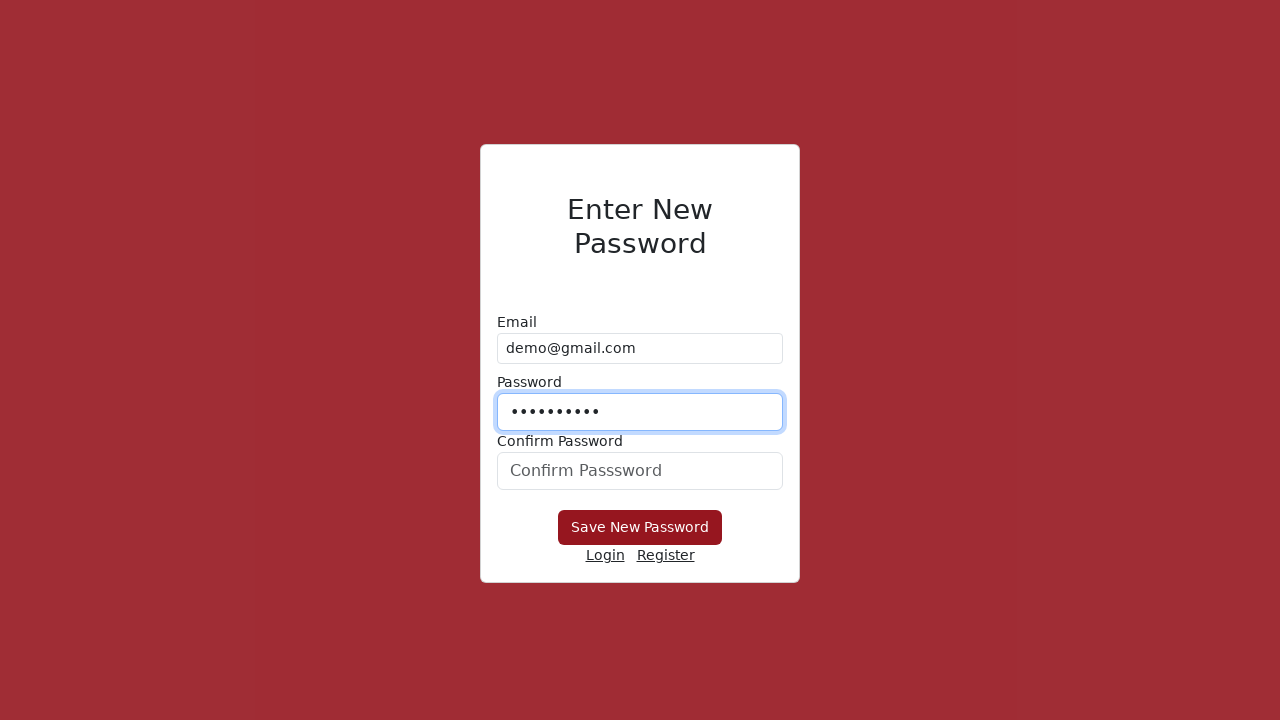

Filled confirm password field with 'Hello@1234' on //form/div[3]/input
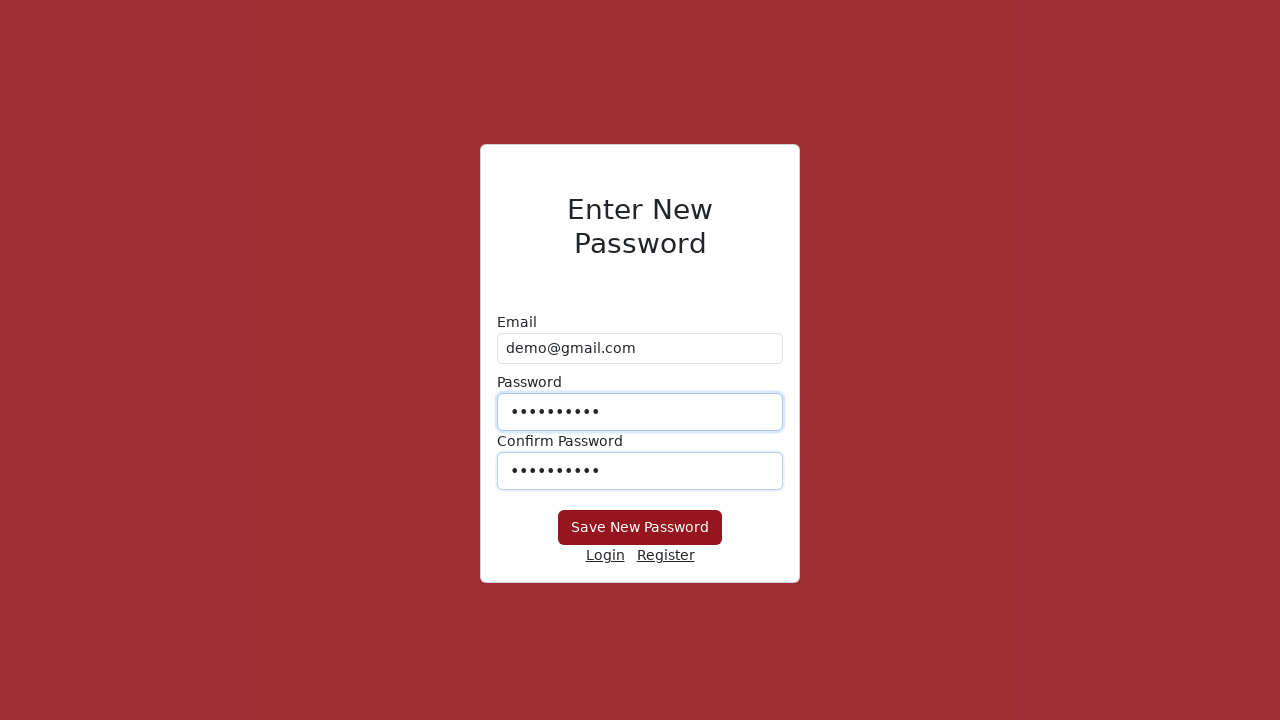

Clicked 'Save New Password' button to submit password reset at (640, 528) on xpath=//button[text()='Save New Password']
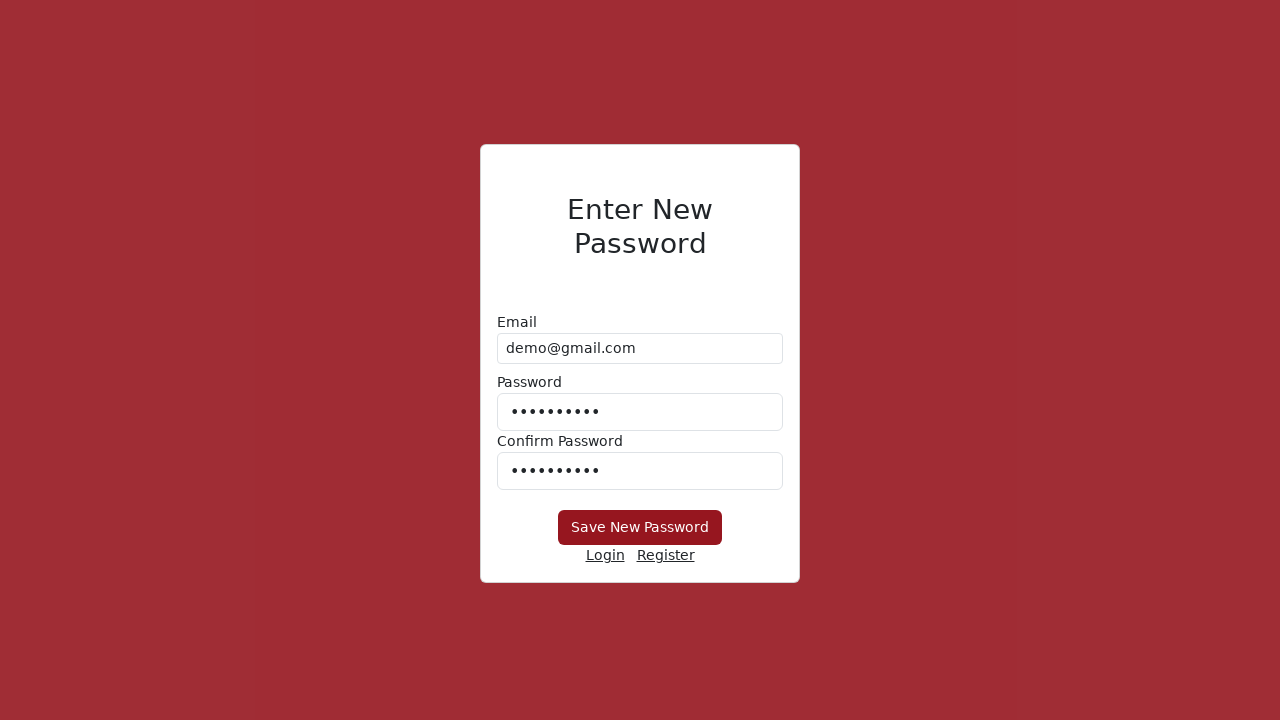

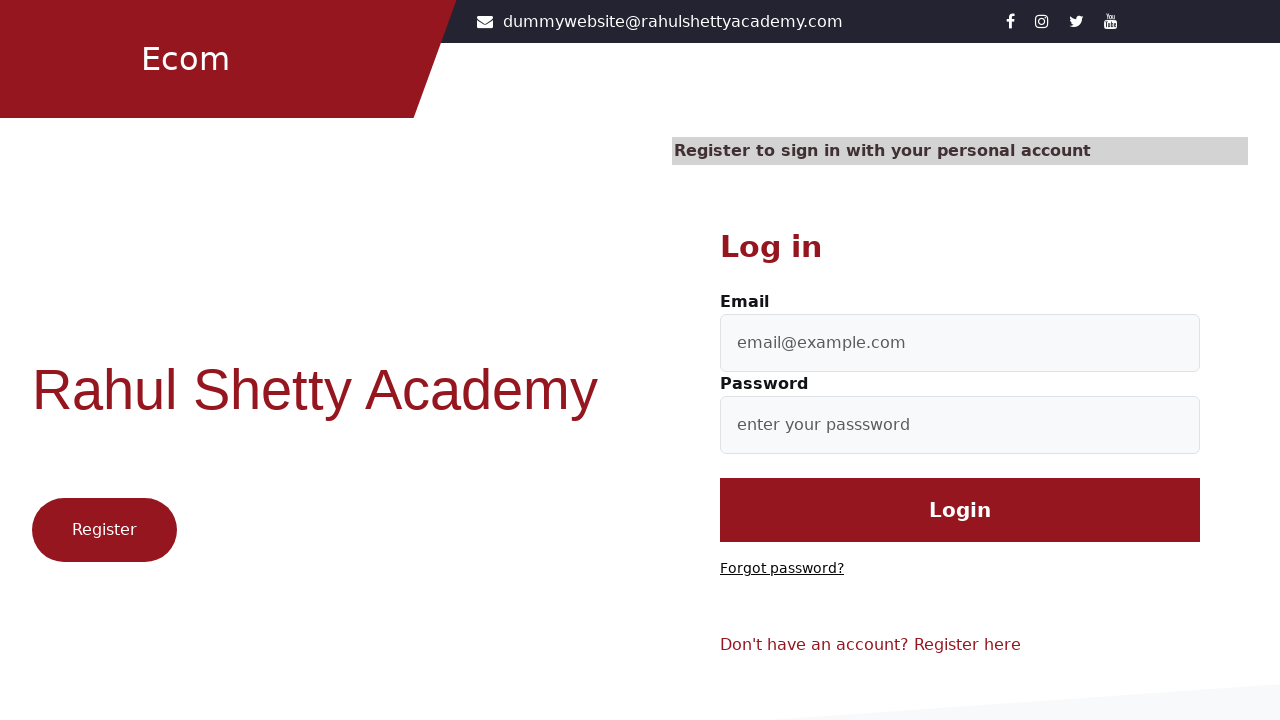